Tests that toggle all checkbox state updates when individual items are completed or cleared

Starting URL: https://demo.playwright.dev/todomvc

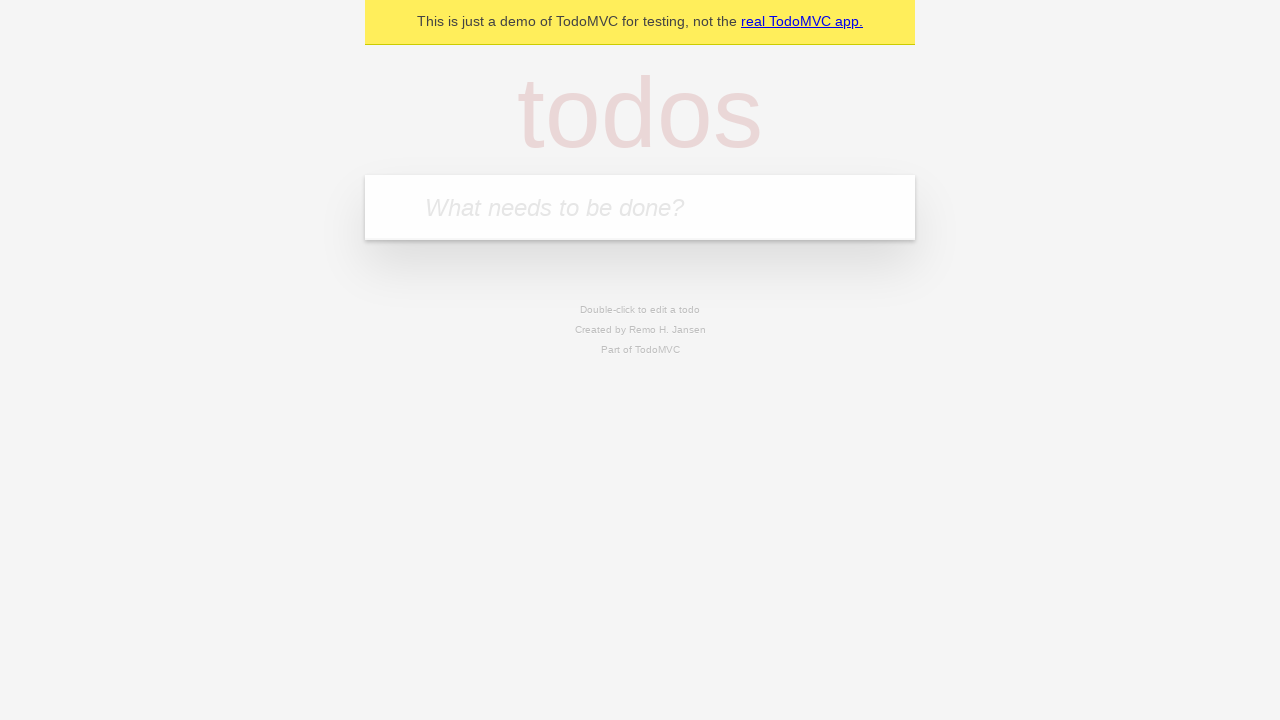

Filled todo input with 'buy some cheese' on internal:attr=[placeholder="What needs to be done?"i]
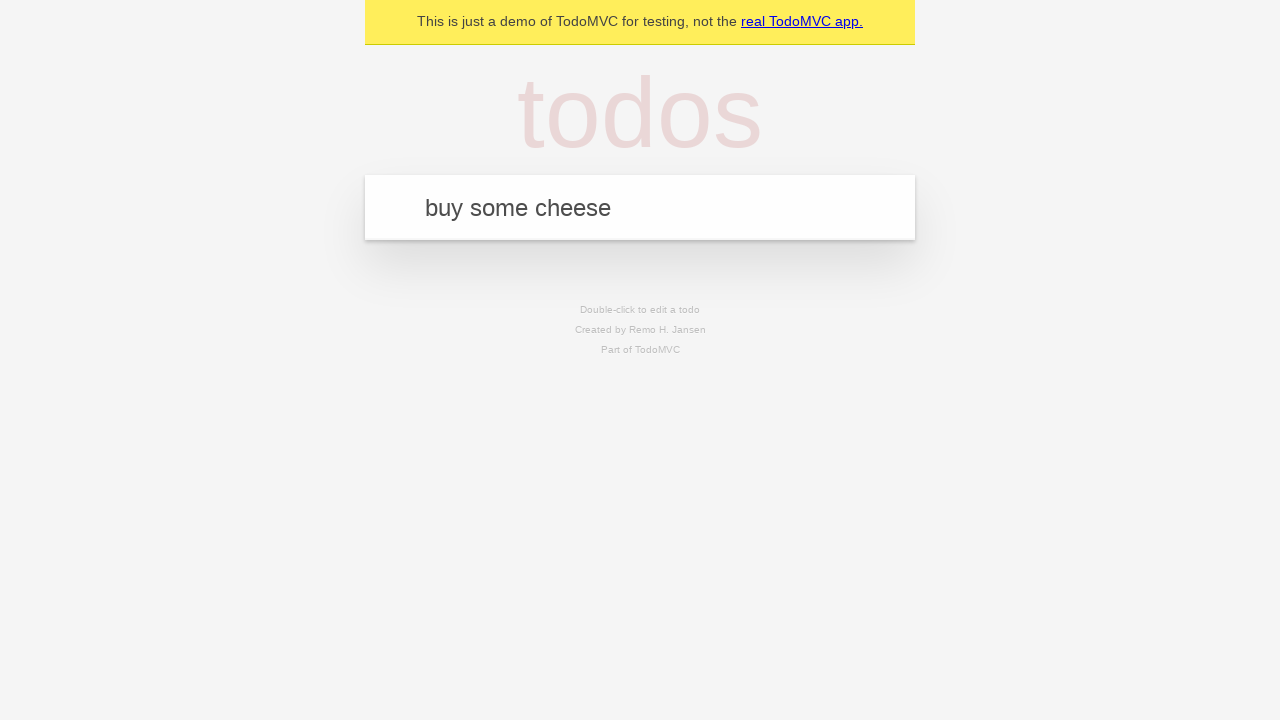

Pressed Enter to add todo 'buy some cheese' on internal:attr=[placeholder="What needs to be done?"i]
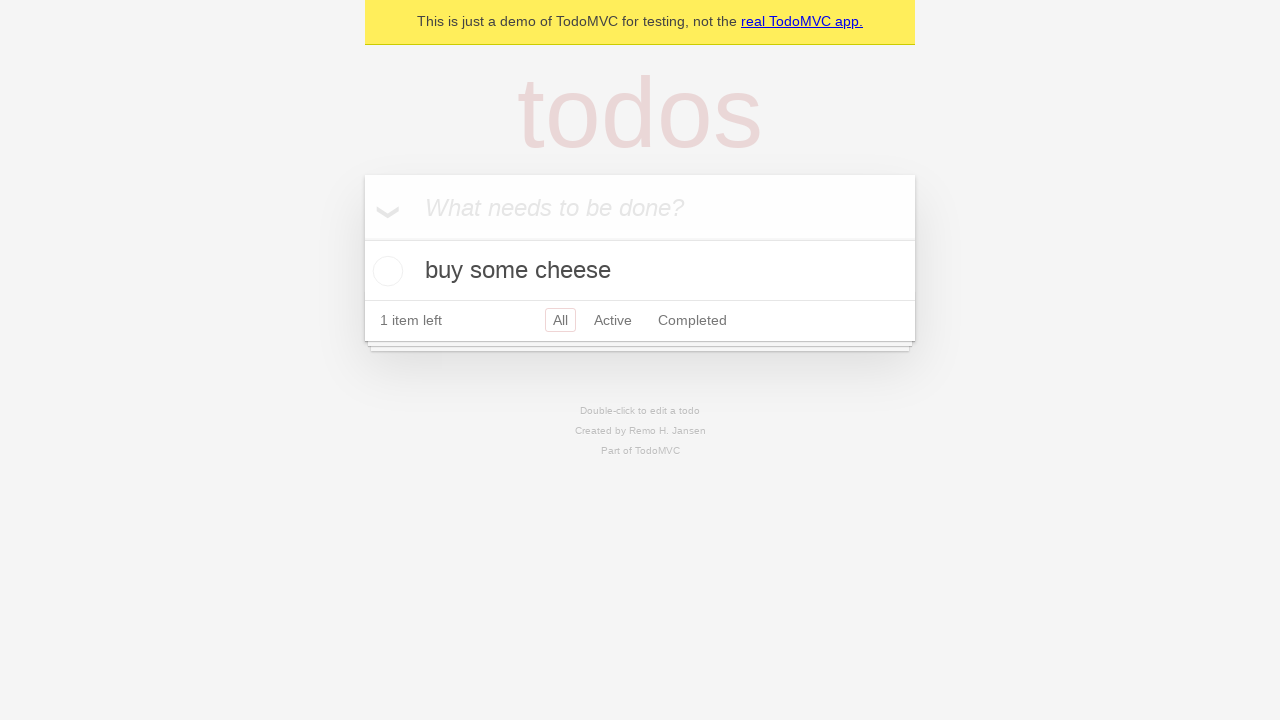

Filled todo input with 'feed the cat' on internal:attr=[placeholder="What needs to be done?"i]
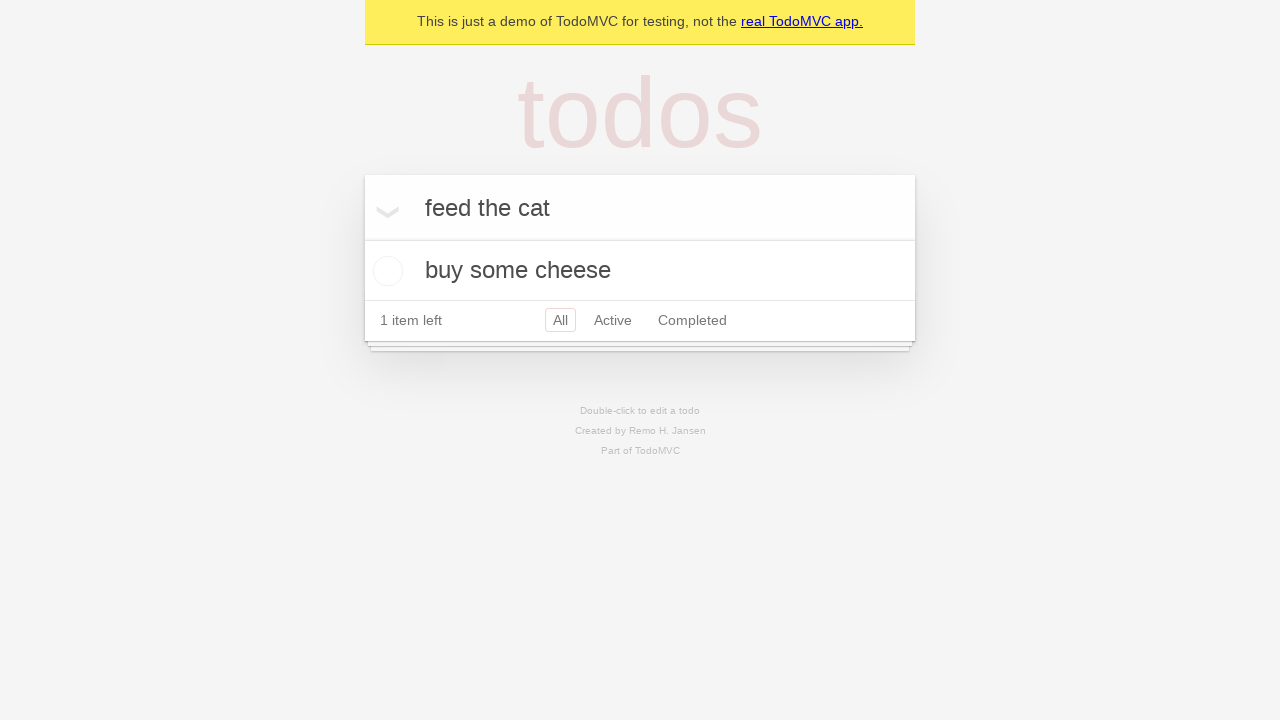

Pressed Enter to add todo 'feed the cat' on internal:attr=[placeholder="What needs to be done?"i]
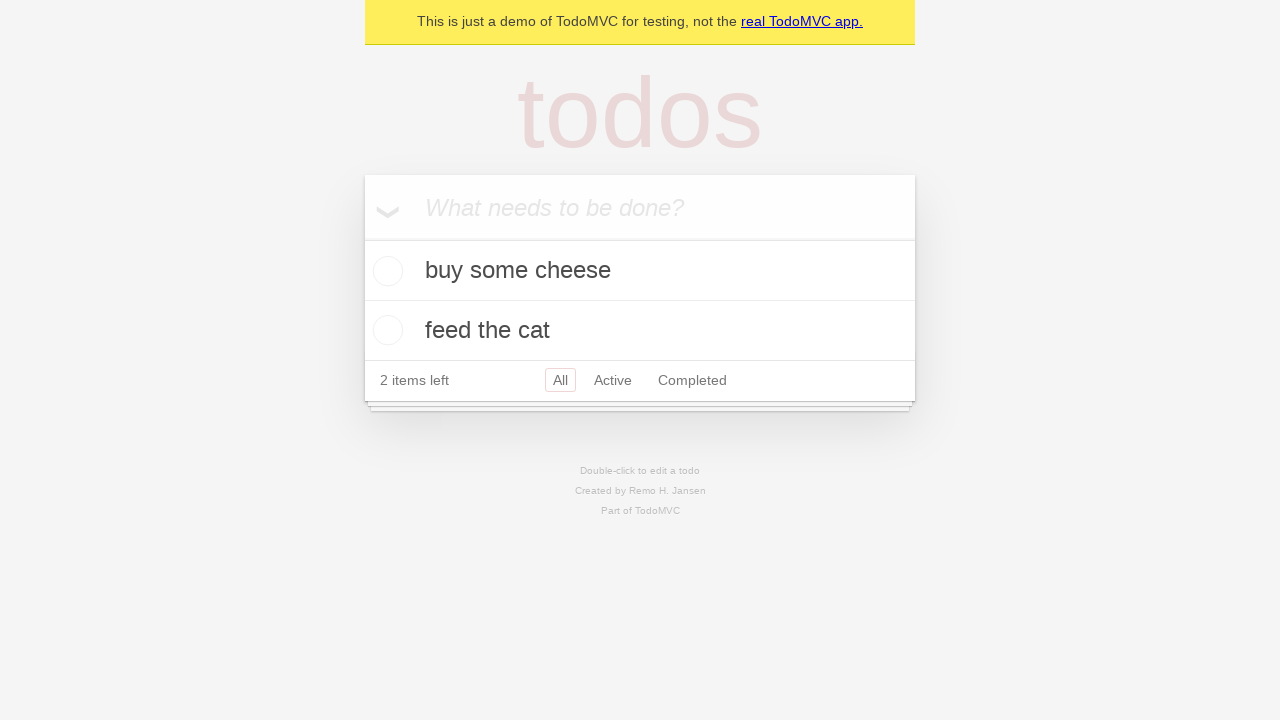

Filled todo input with 'book a doctors appointment' on internal:attr=[placeholder="What needs to be done?"i]
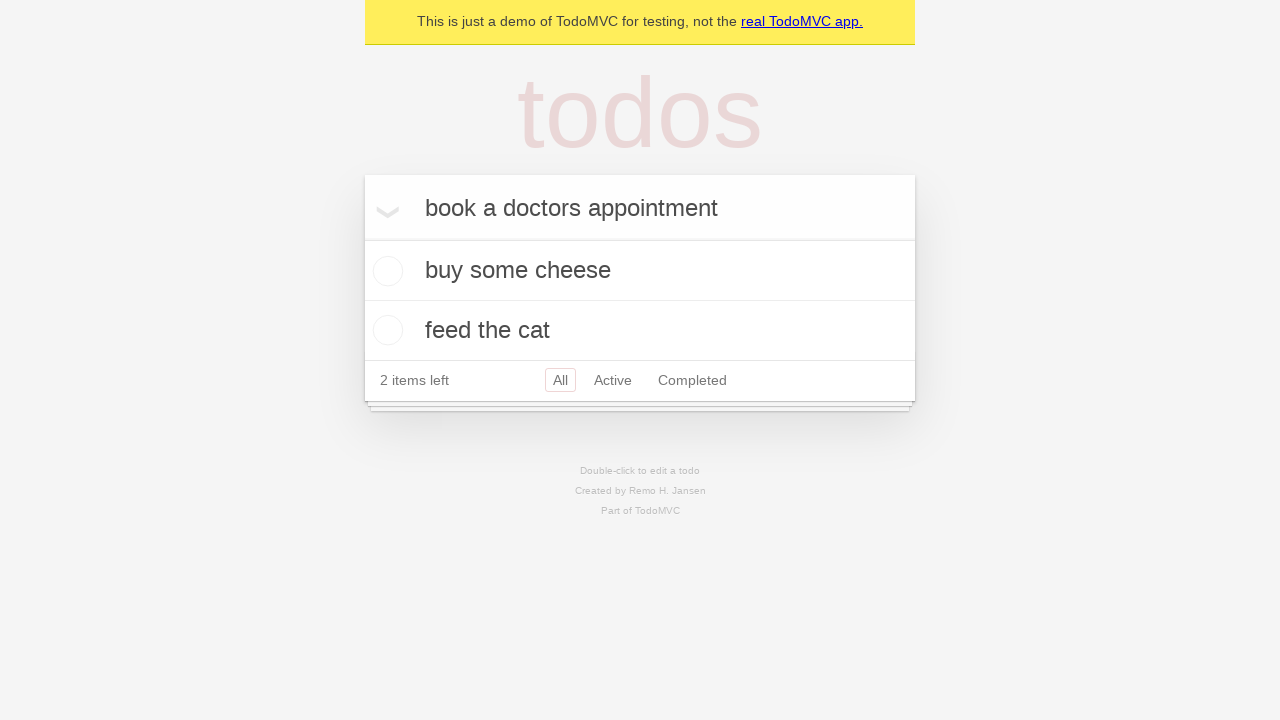

Pressed Enter to add todo 'book a doctors appointment' on internal:attr=[placeholder="What needs to be done?"i]
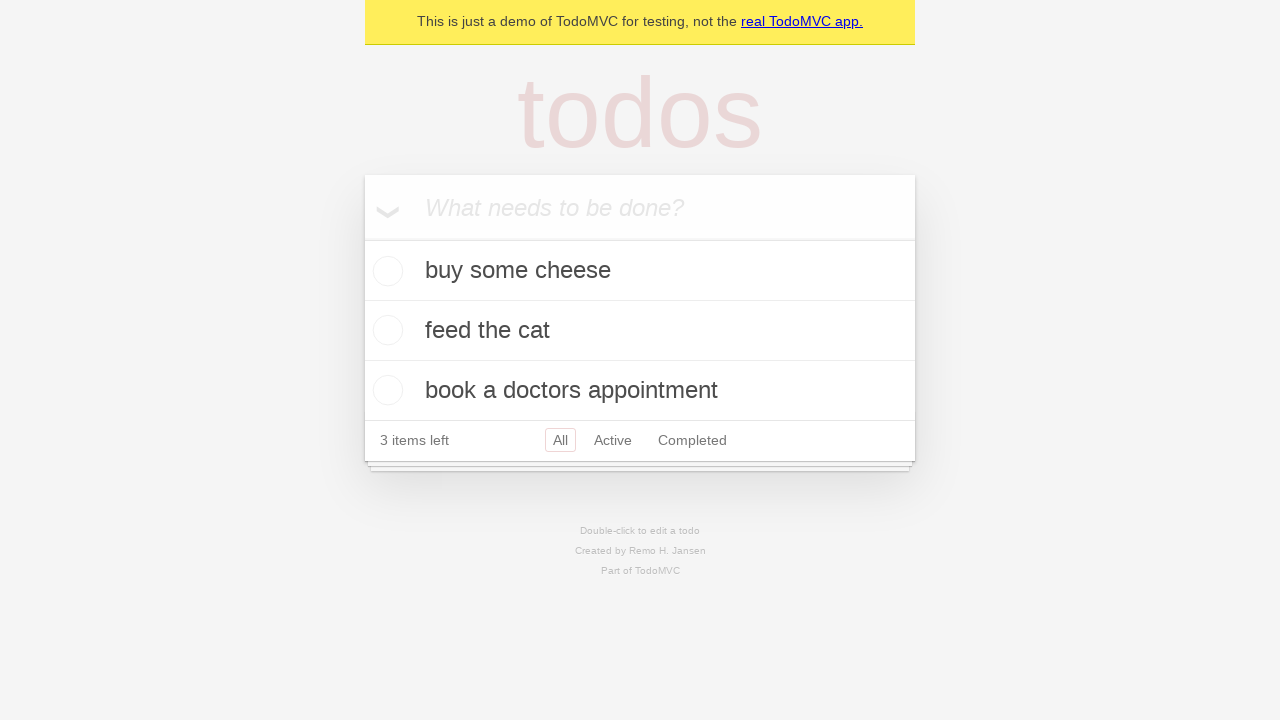

All three todos loaded successfully
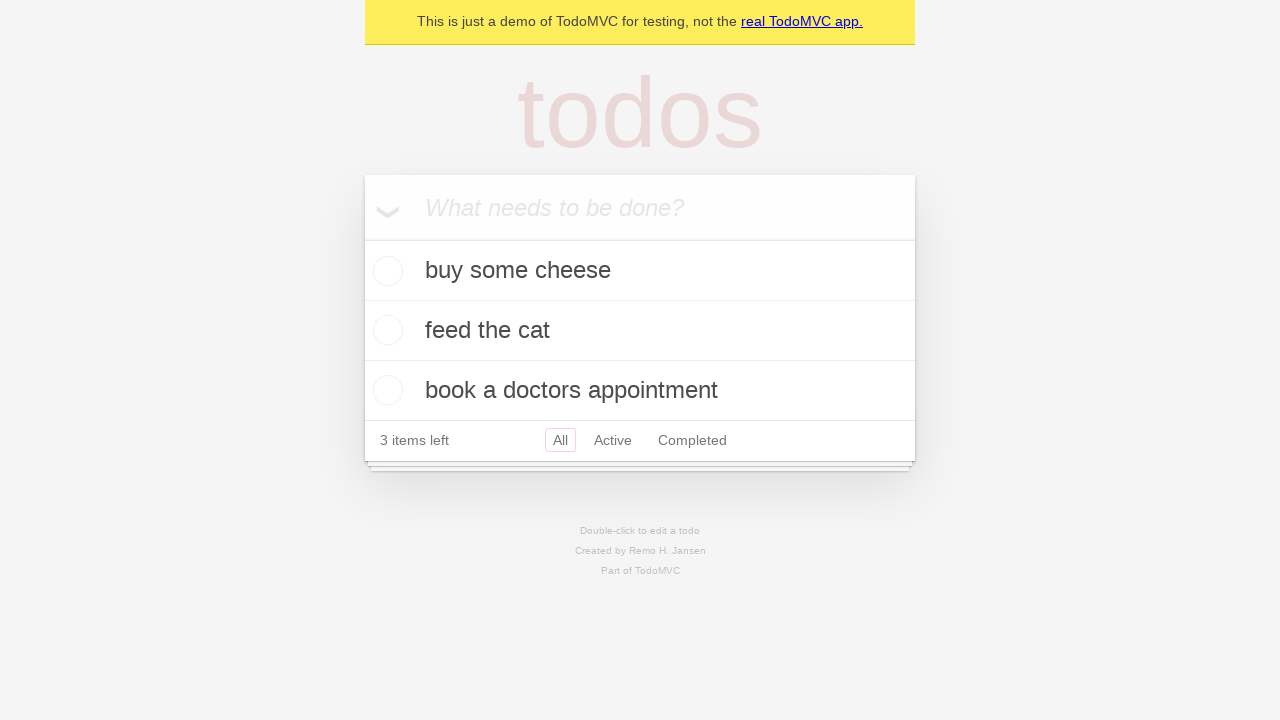

Clicked 'Mark all as complete' checkbox at (362, 238) on internal:label="Mark all as complete"i
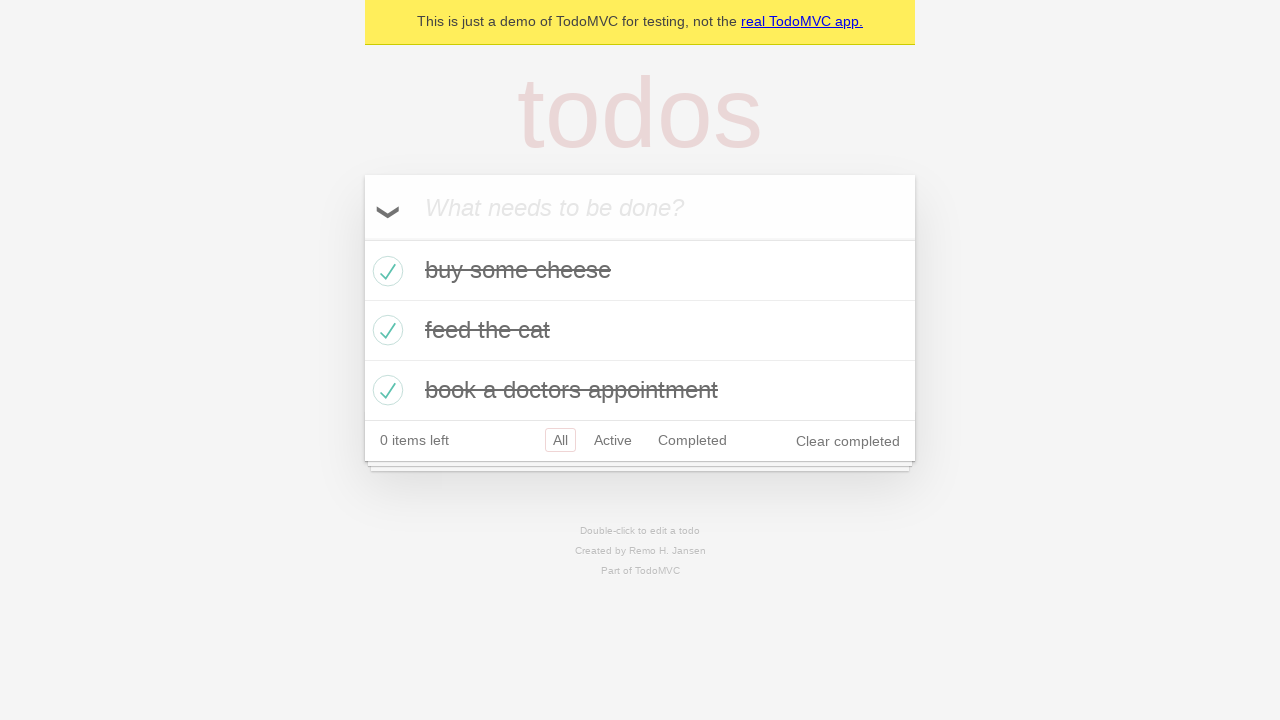

Unchecked first todo item at (385, 271) on internal:testid=[data-testid="todo-item"s] >> nth=0 >> internal:role=checkbox
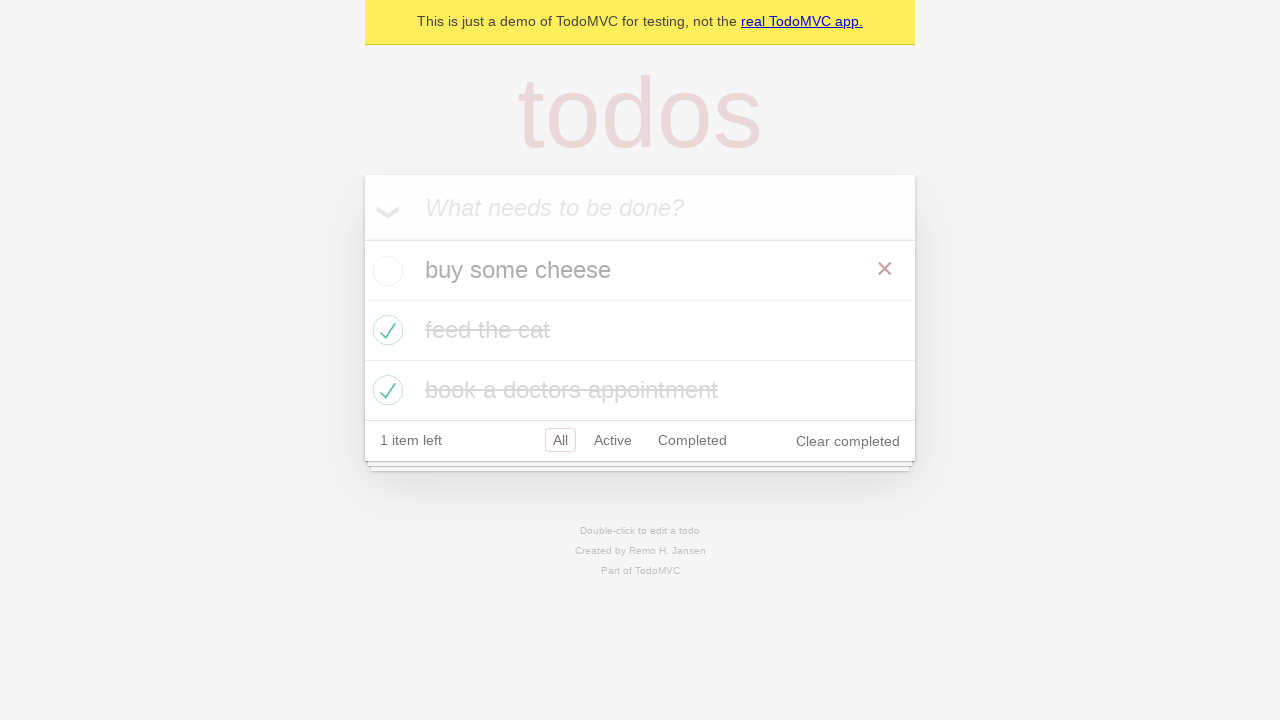

Re-checked first todo item at (385, 271) on internal:testid=[data-testid="todo-item"s] >> nth=0 >> internal:role=checkbox
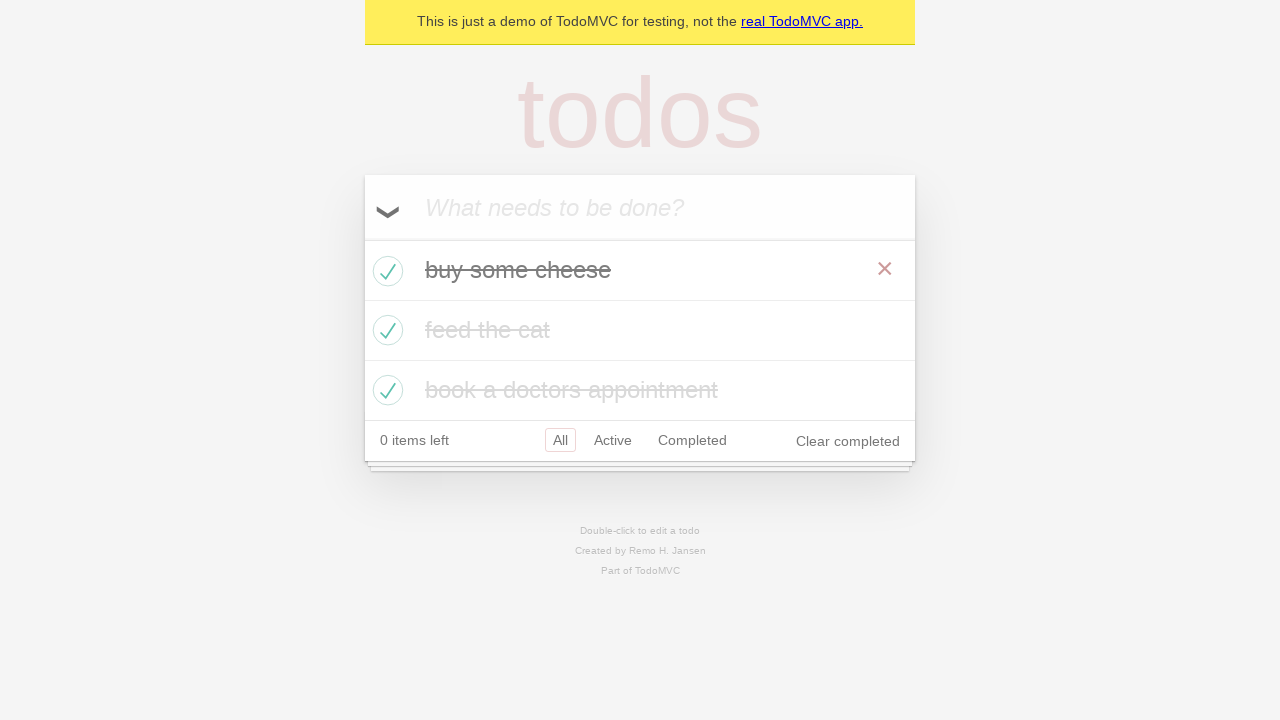

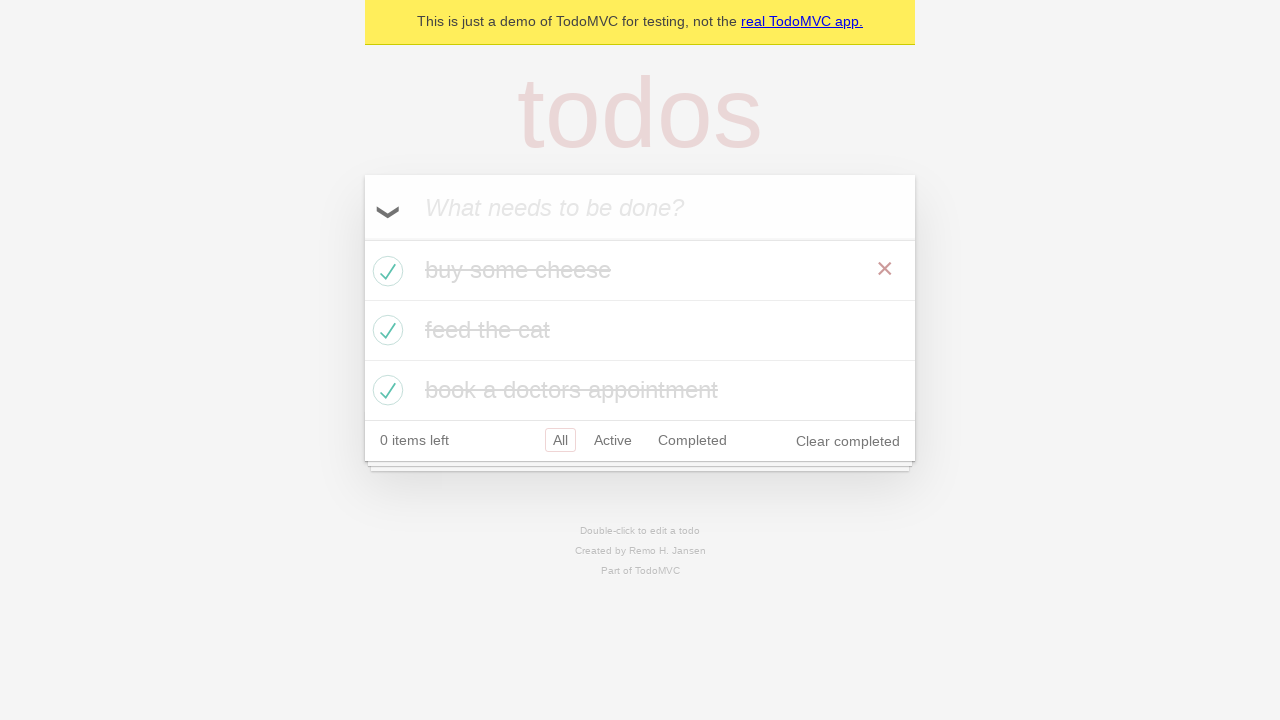